Tests dropdown selection functionality by selecting an option from a dropdown menu and verifying the selection

Starting URL: https://the-internet.herokuapp.com/dropdown

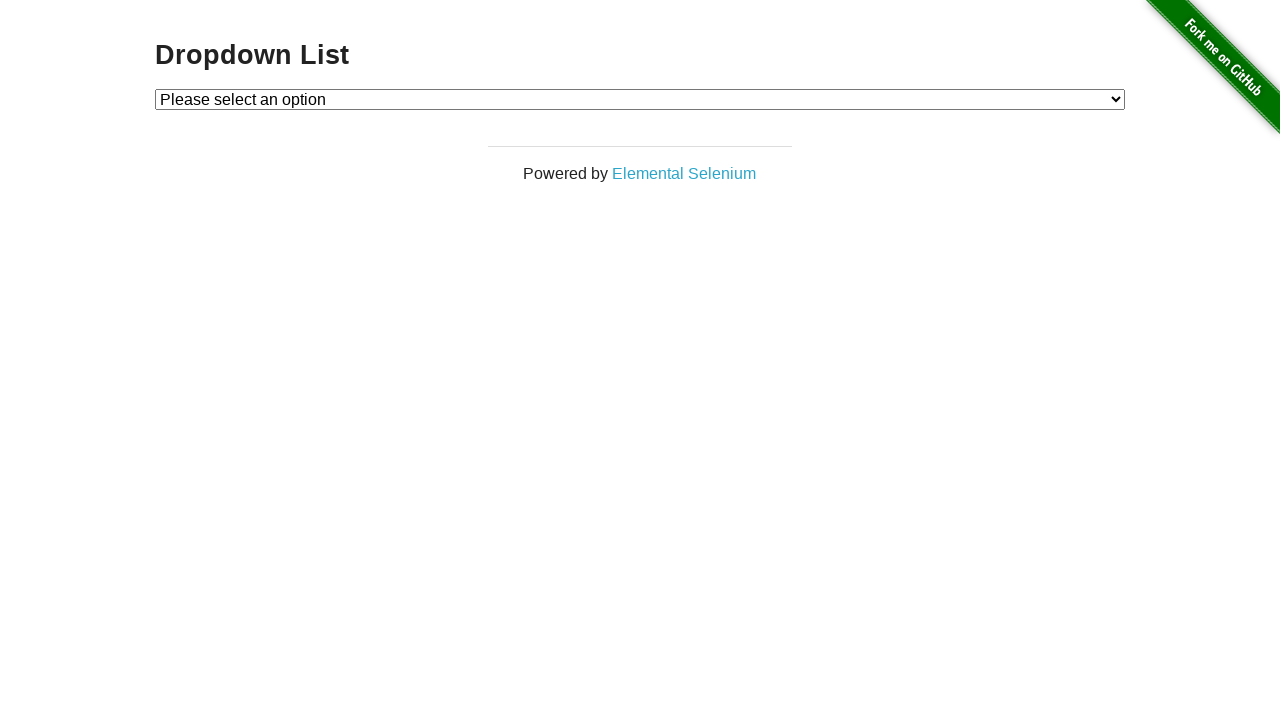

Navigated to dropdown test page
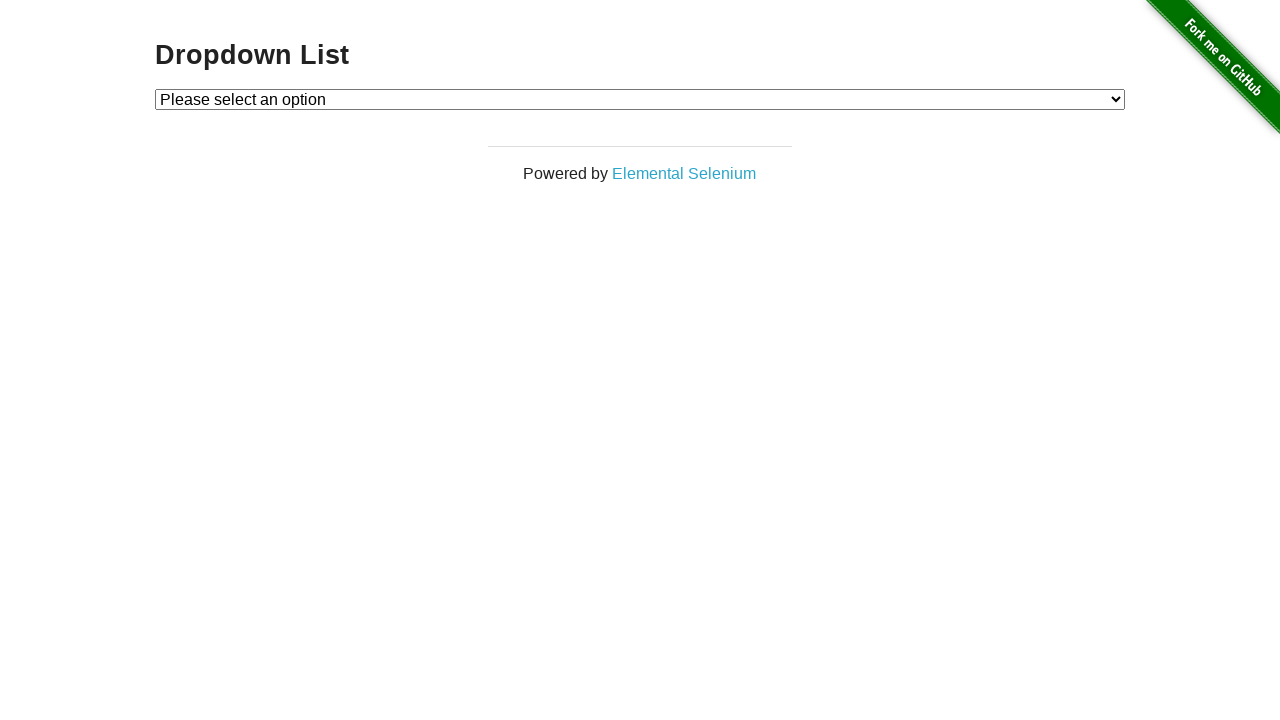

Selected option 2 from dropdown menu on #dropdown
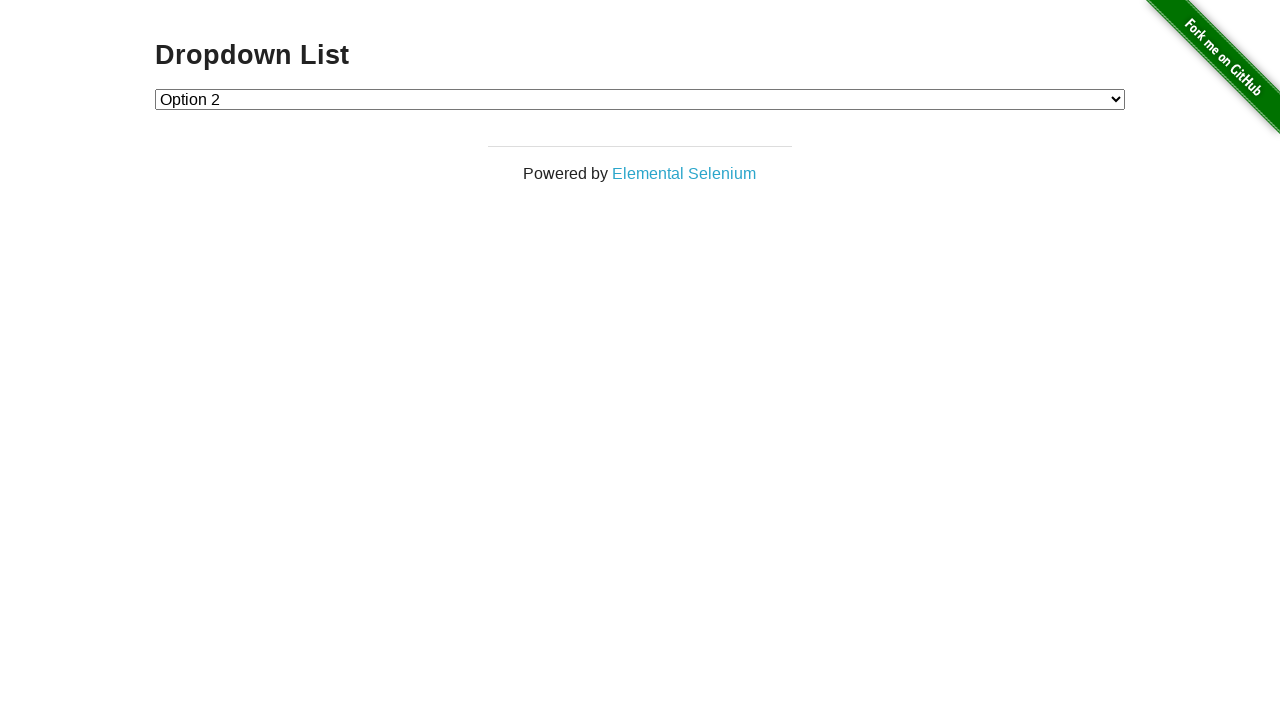

Verified that option 2 is selected in dropdown
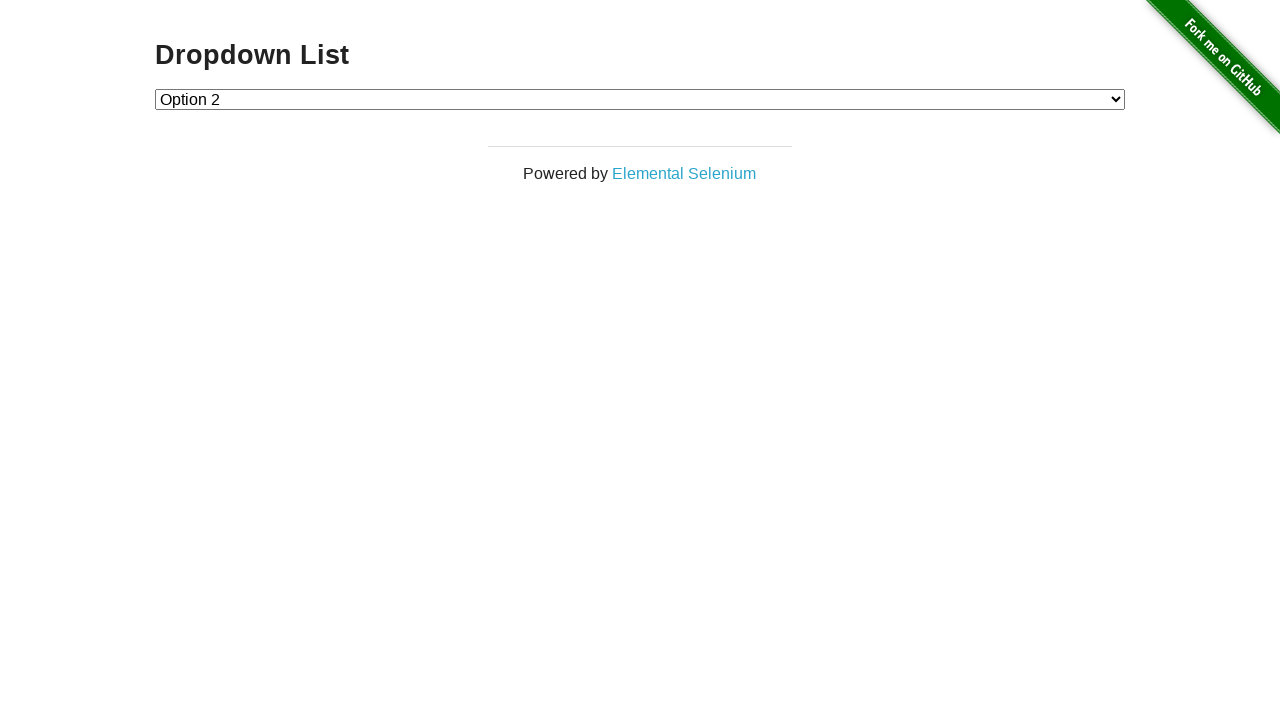

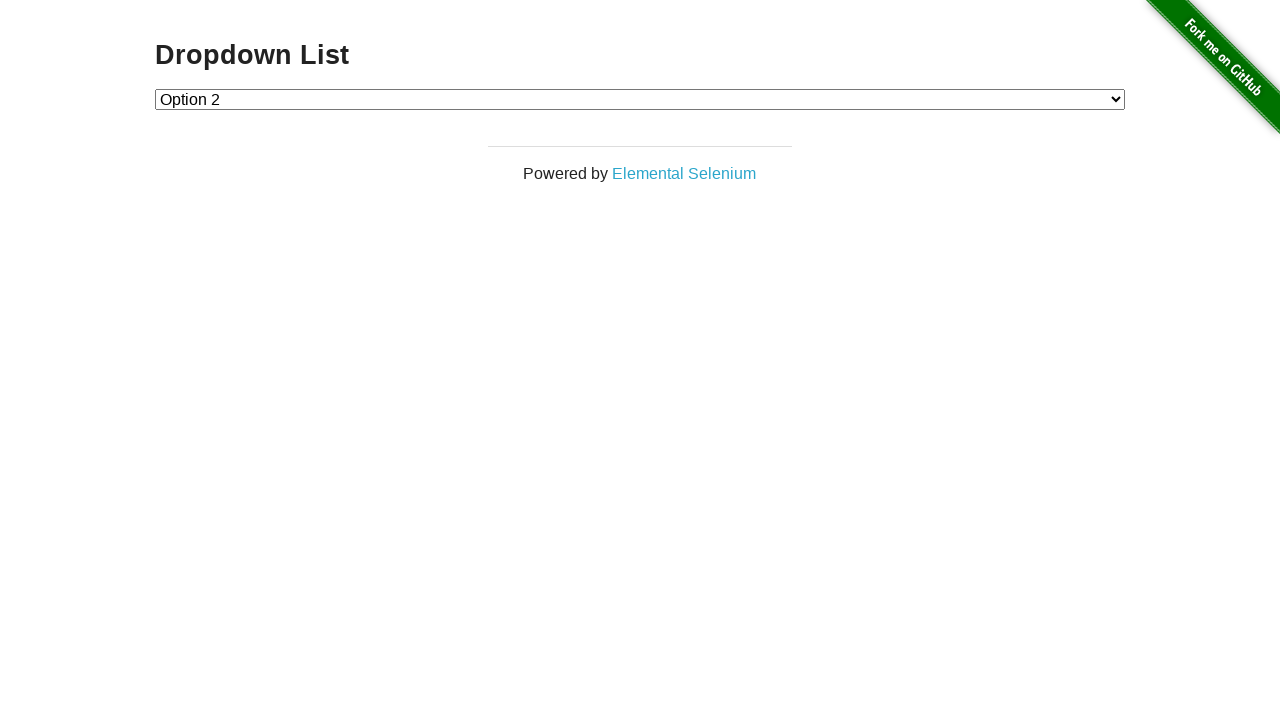